Tests a complete flight booking flow on BlazeDemo by selecting departure/destination cities, choosing a flight, and filling in passenger and payment information

Starting URL: https://blazedemo.com/

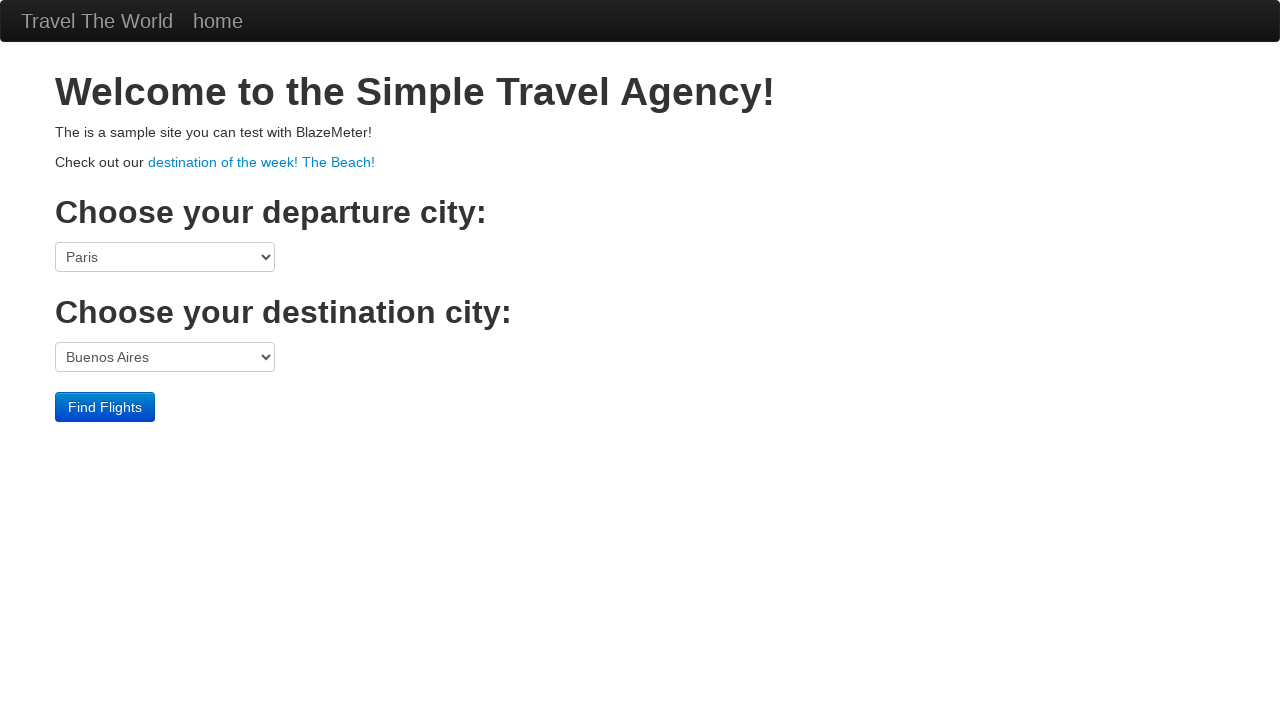

Clicked departure city dropdown at (165, 257) on select[name='fromPort']
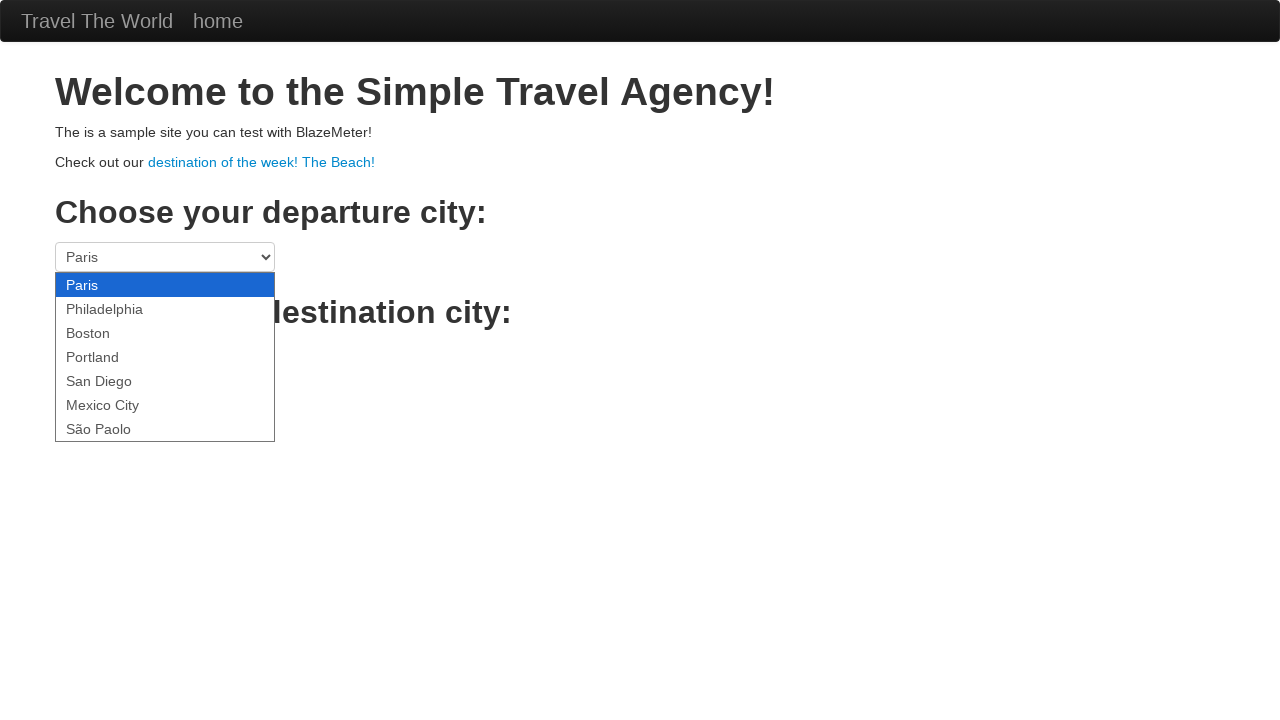

Selected Boston as departure city on select[name='fromPort']
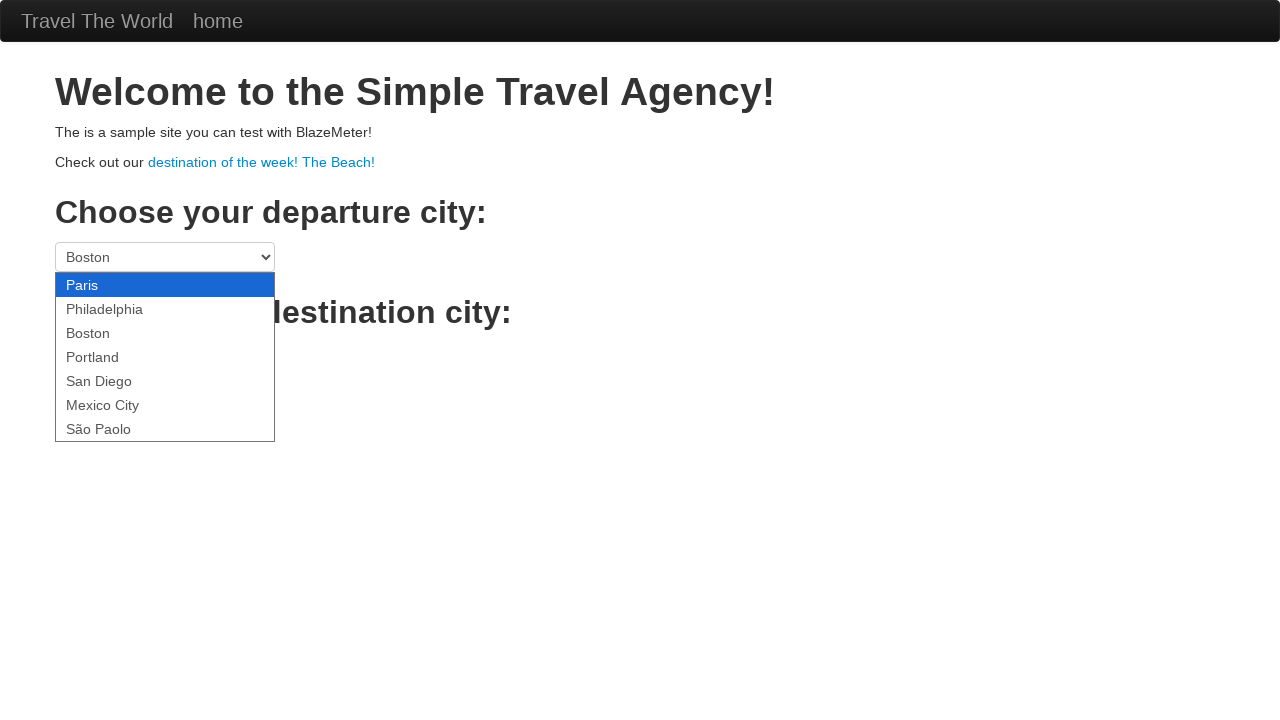

Clicked destination city dropdown at (165, 357) on select[name='toPort']
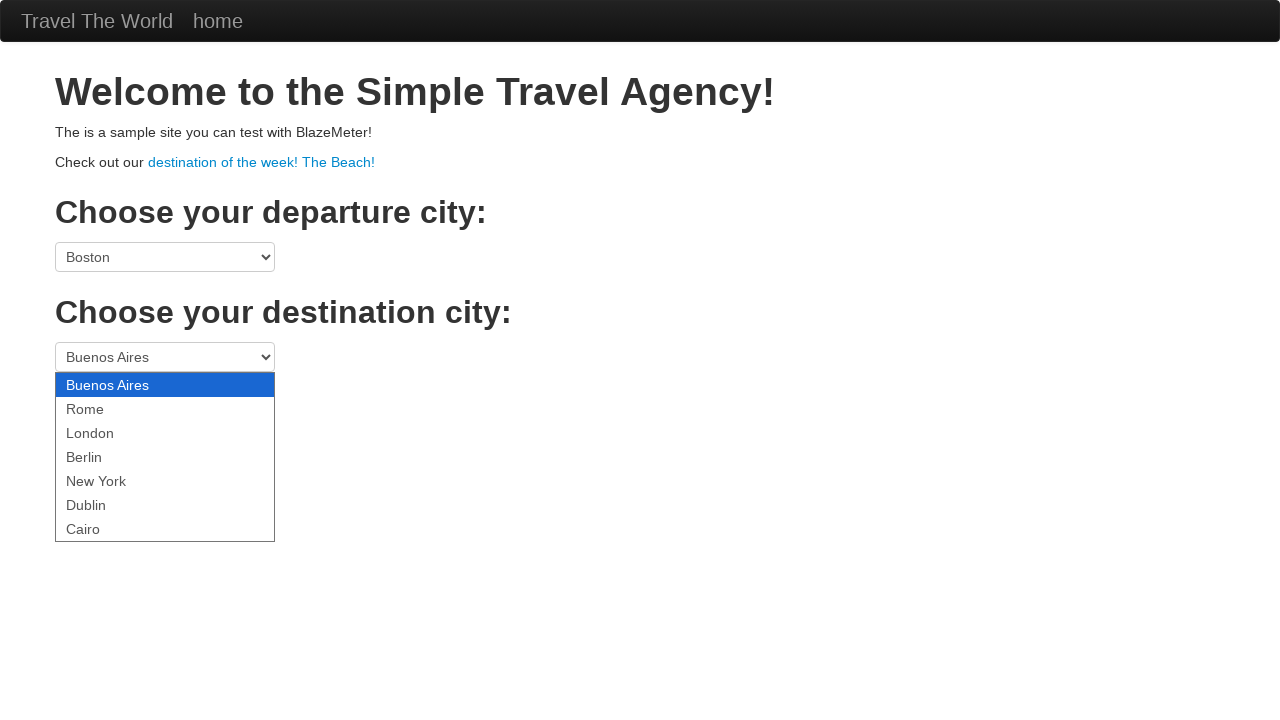

Selected New York as destination city on select[name='toPort']
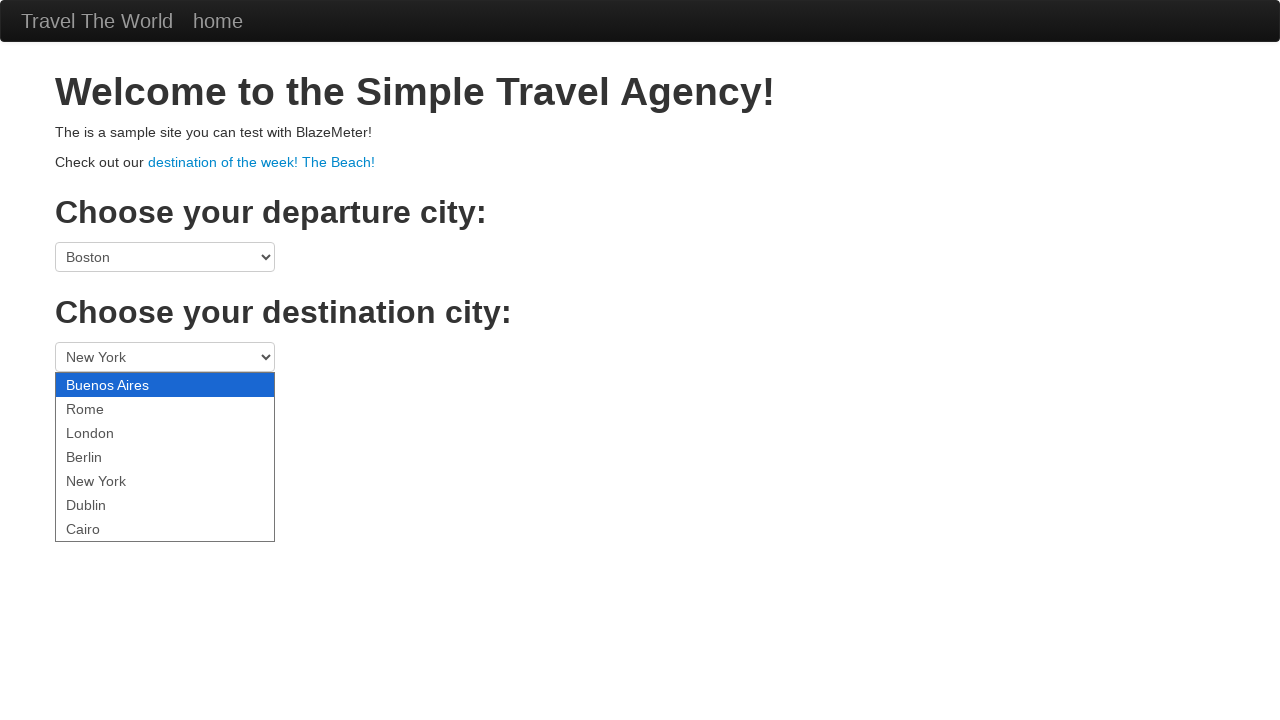

Clicked Find Flights button at (105, 407) on .btn-primary
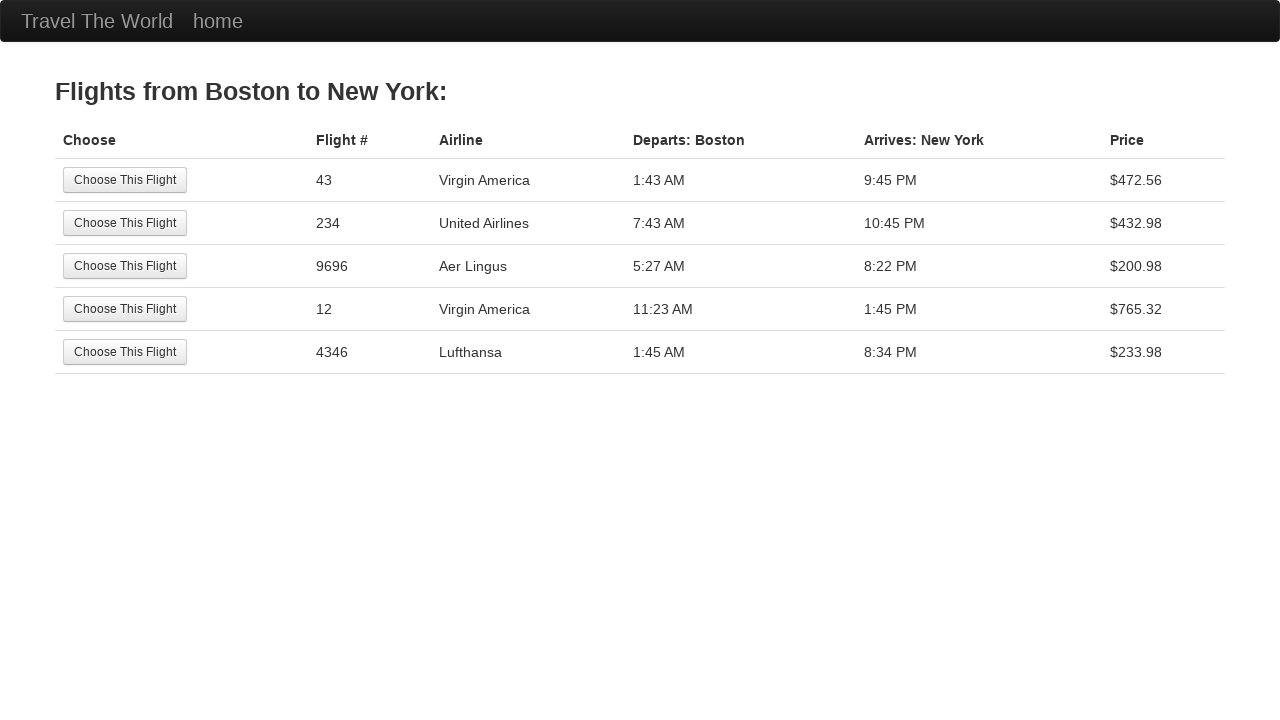

Selected the first available flight at (125, 180) on tr:nth-child(1) .btn
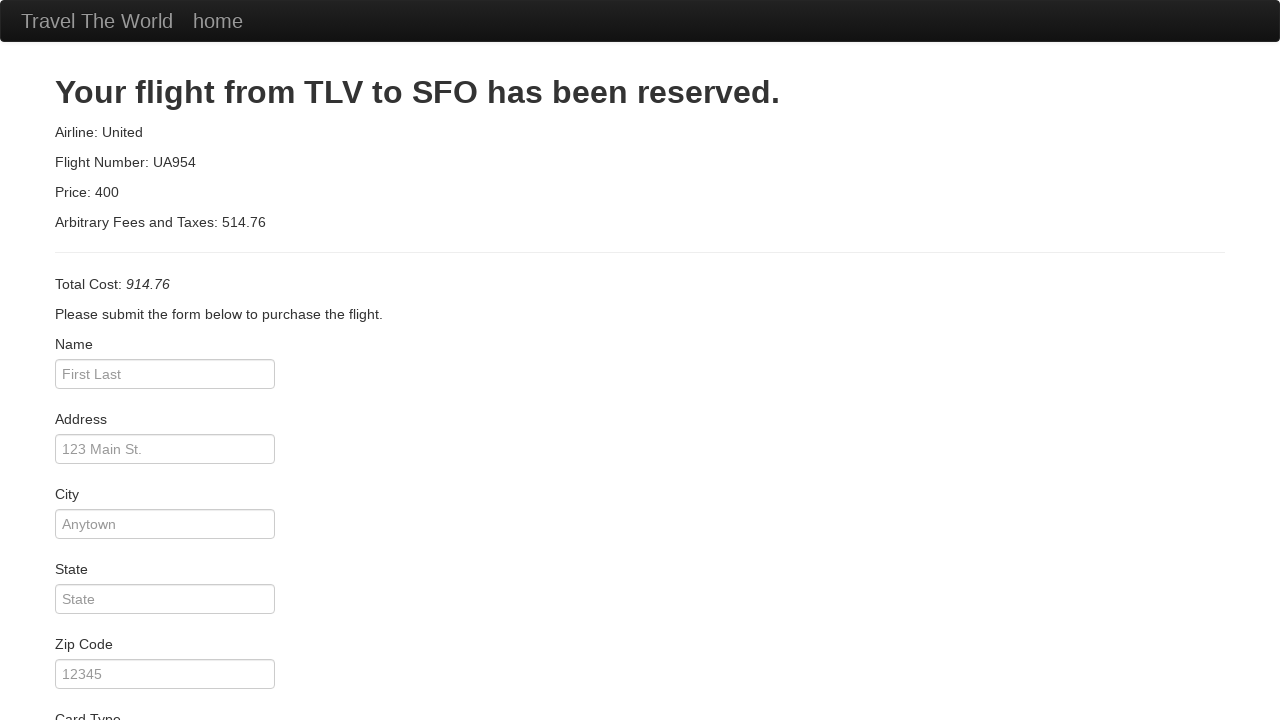

Clicked passenger name field at (165, 374) on #inputName
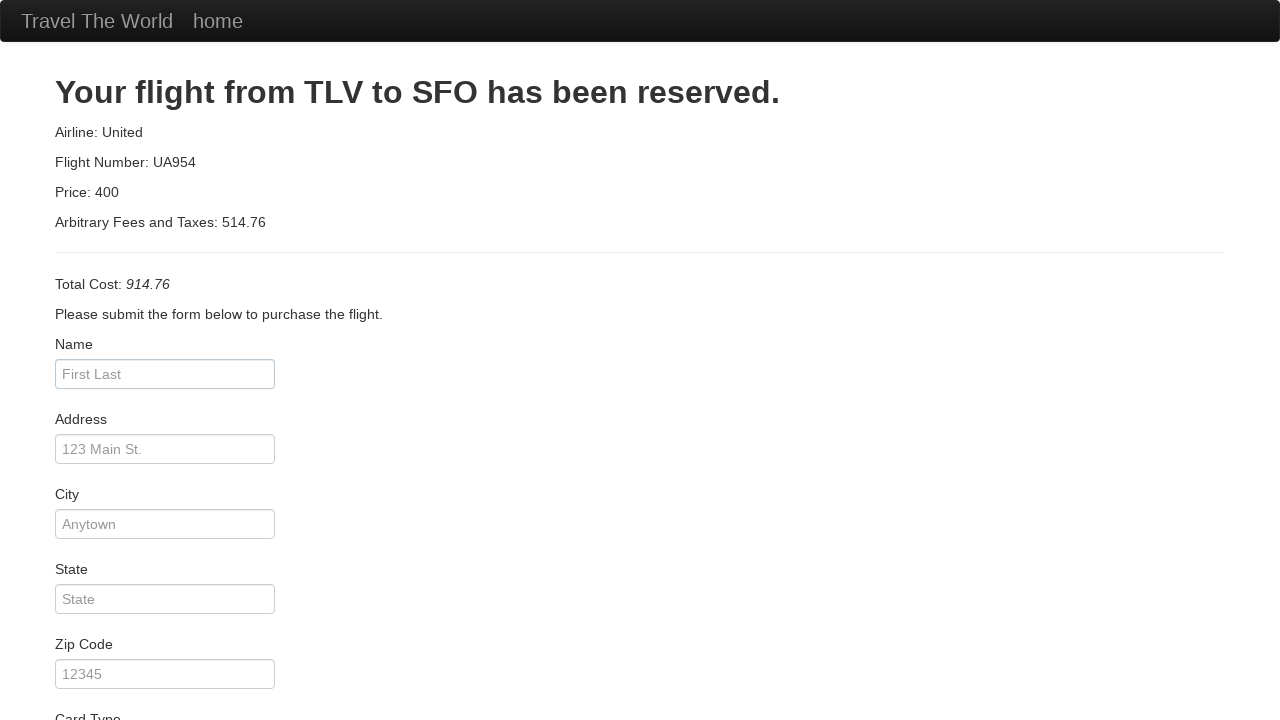

Entered passenger name 'John Smith' on #inputName
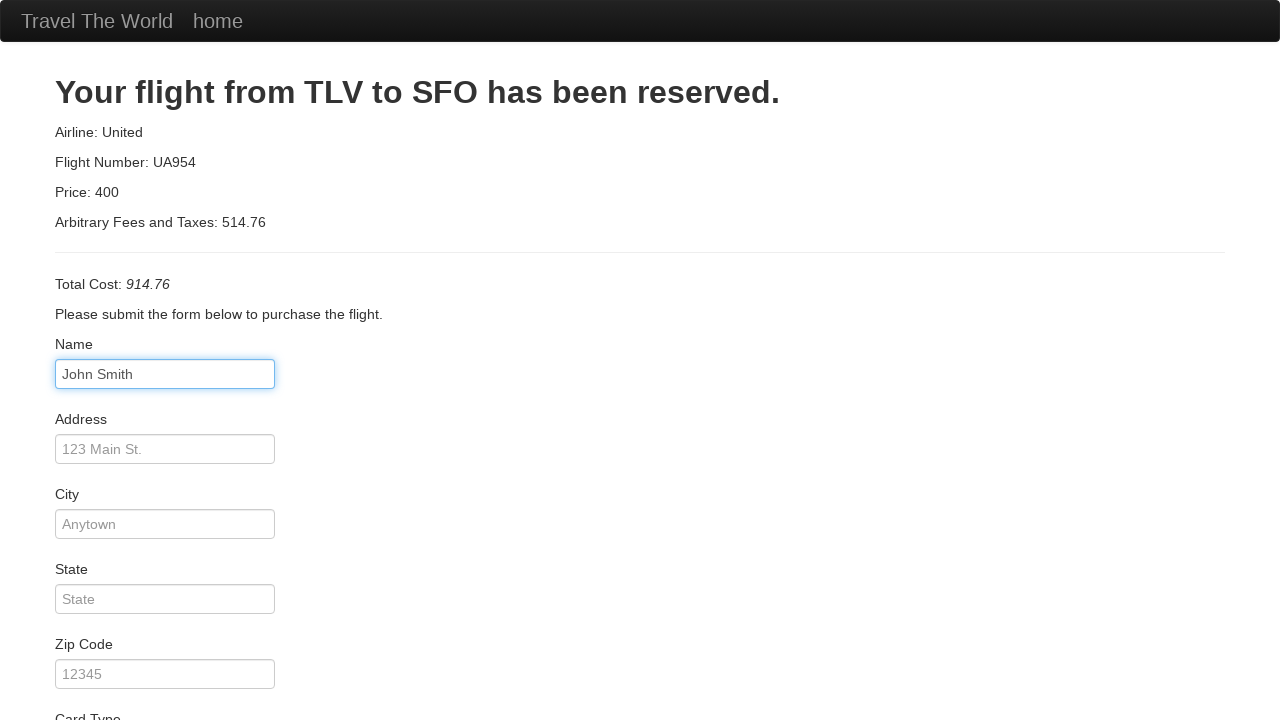

Entered passenger address '456 Oak Avenue' on #address
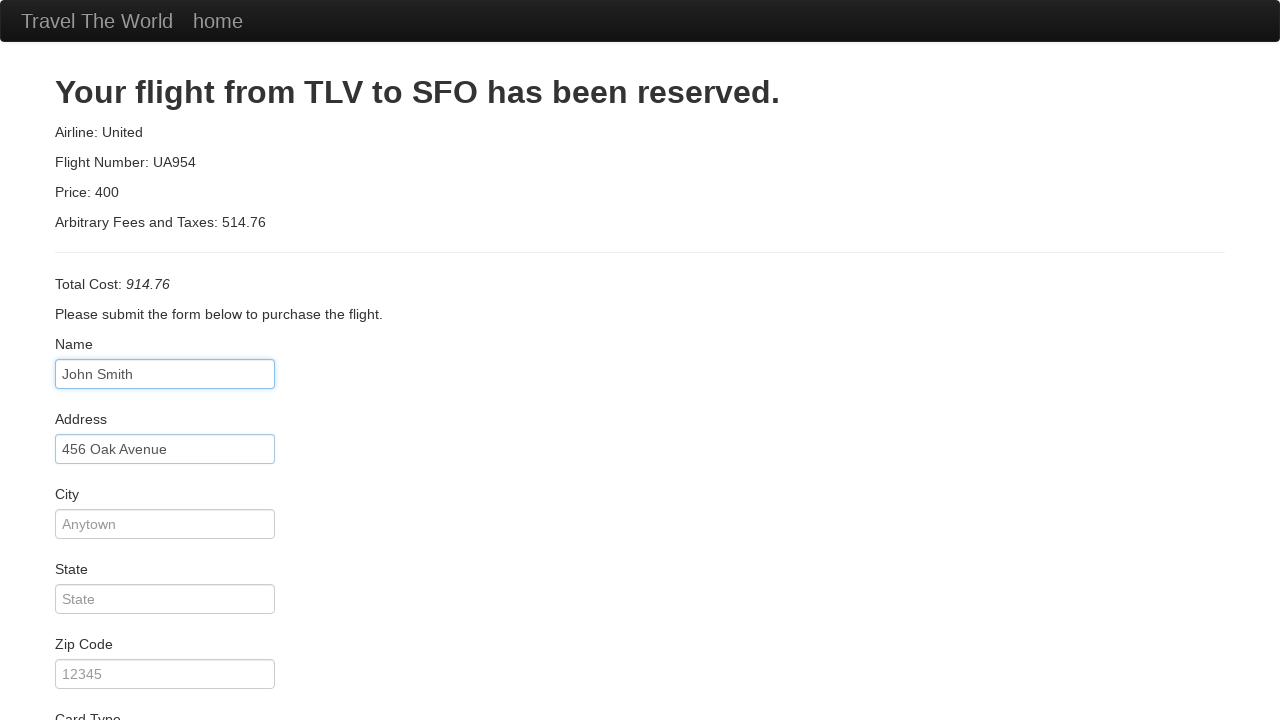

Entered passenger city 'San Francisco' on #city
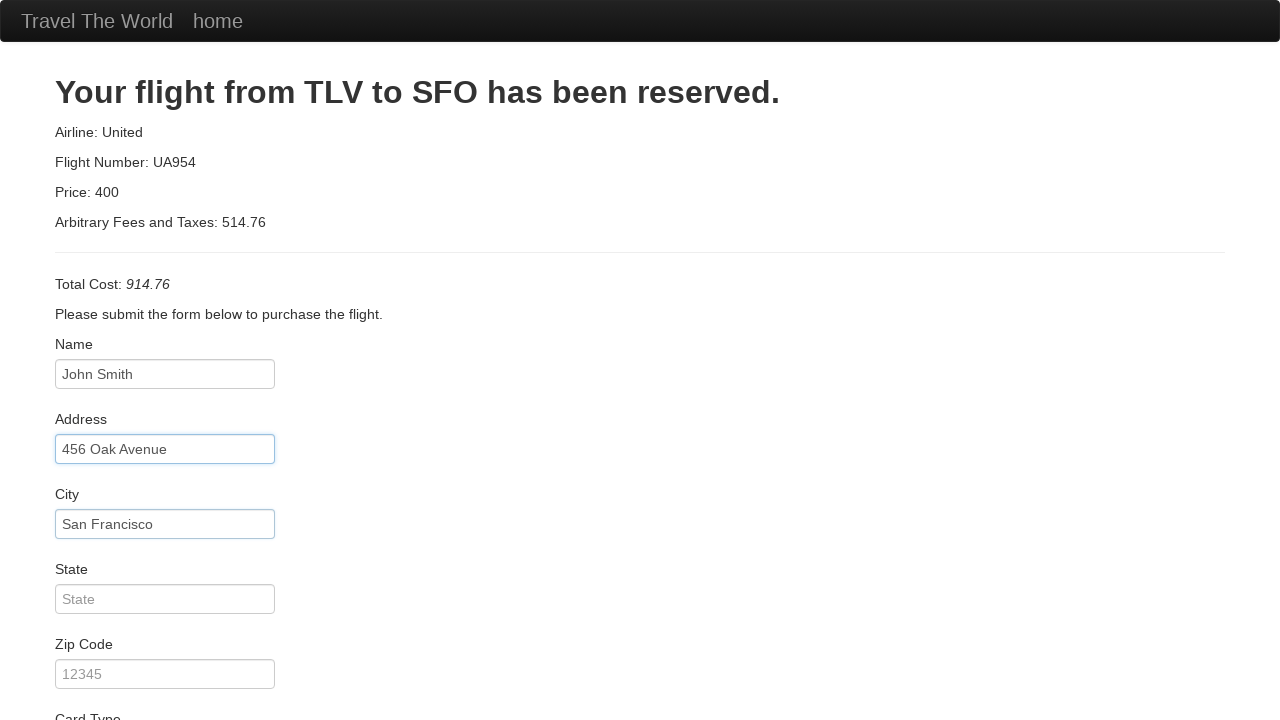

Entered passenger state 'CA' on #state
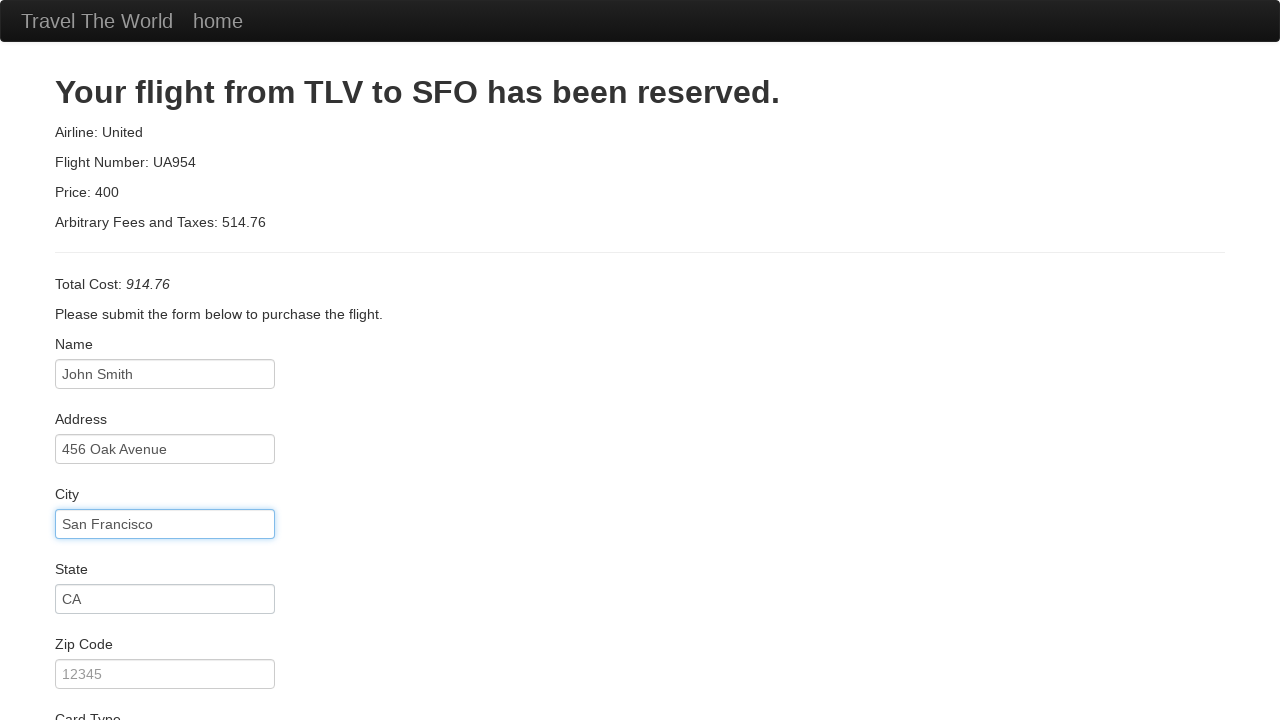

Entered passenger zip code '94102' on #zipCode
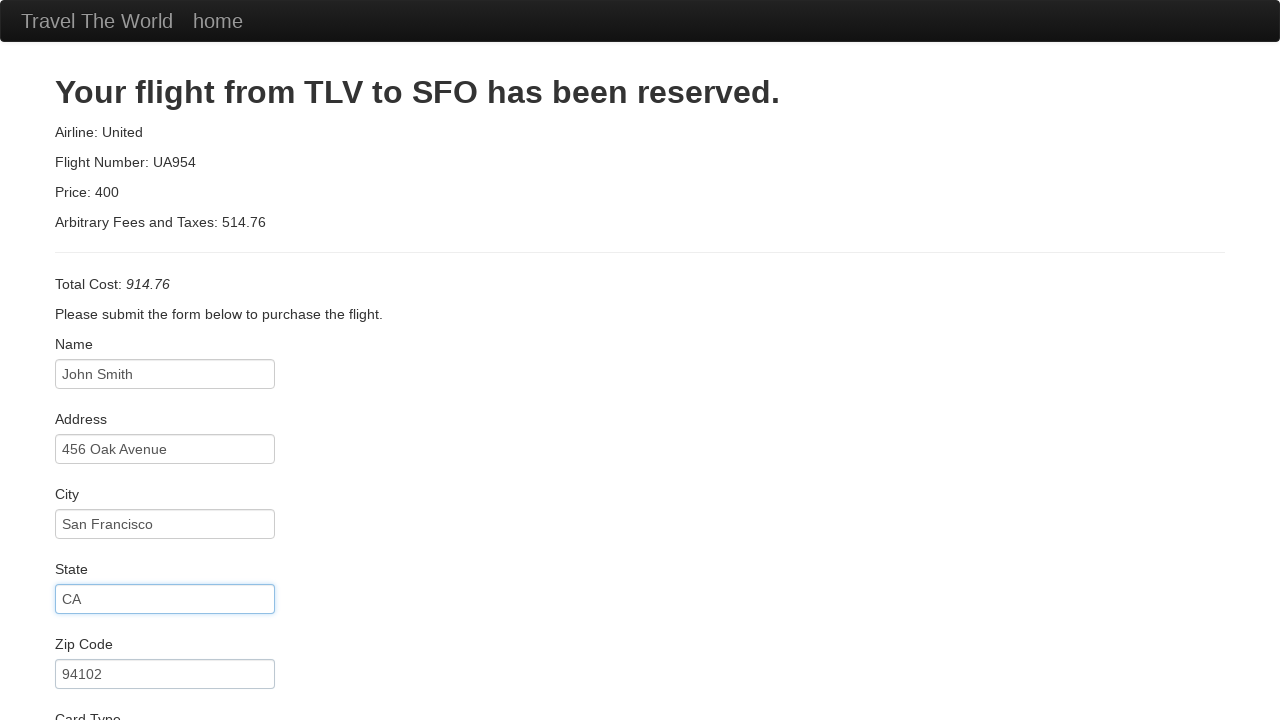

Clicked card type dropdown at (165, 360) on #cardType
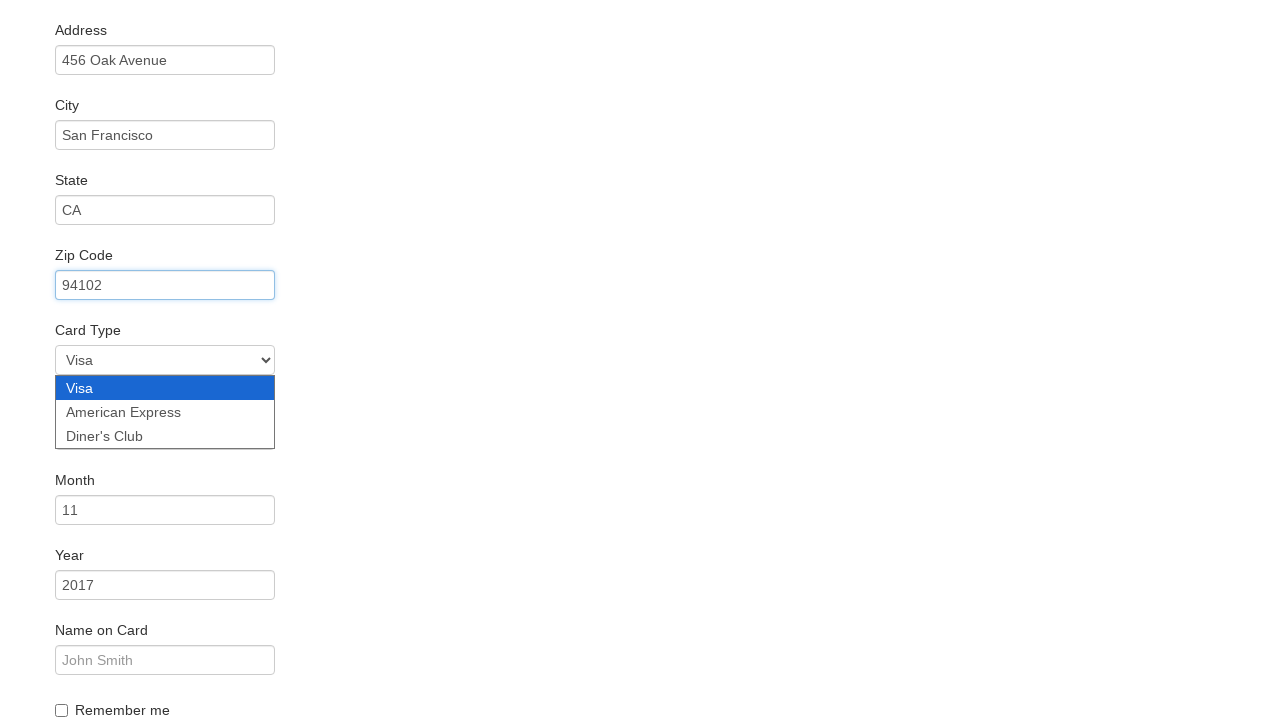

Selected American Express as card type on #cardType
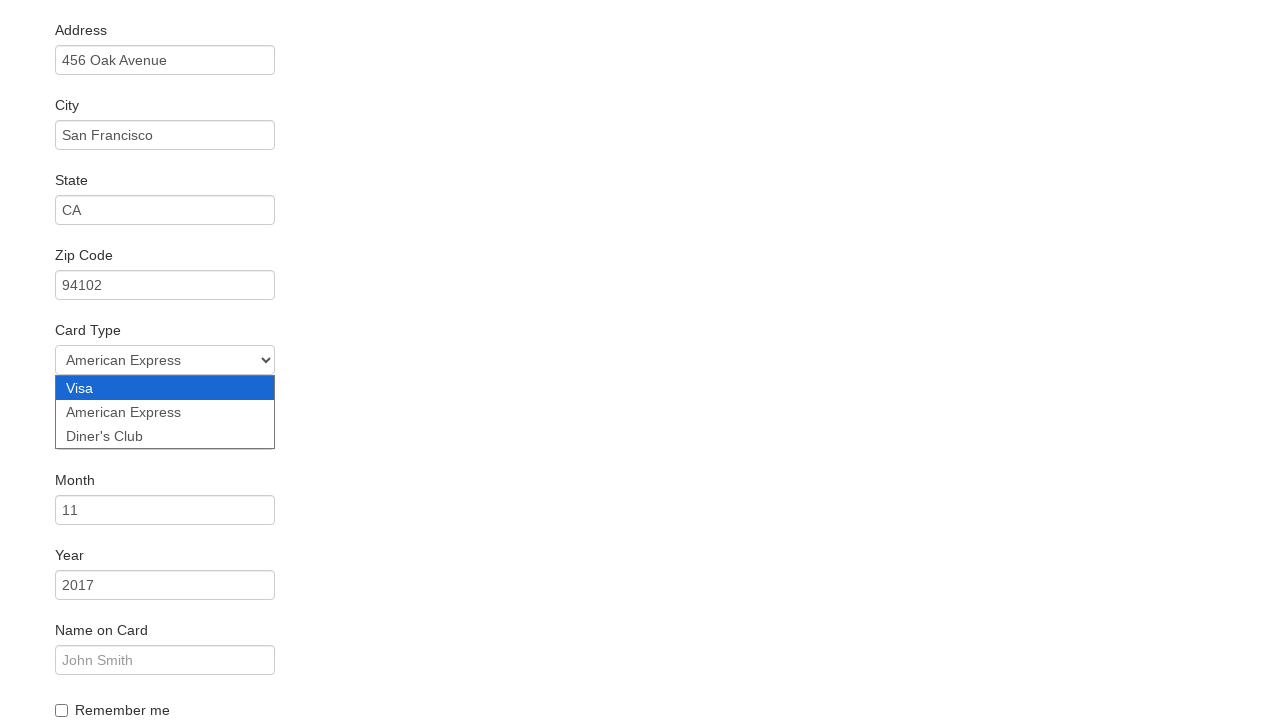

Clicked credit card number field at (165, 435) on #creditCardNumber
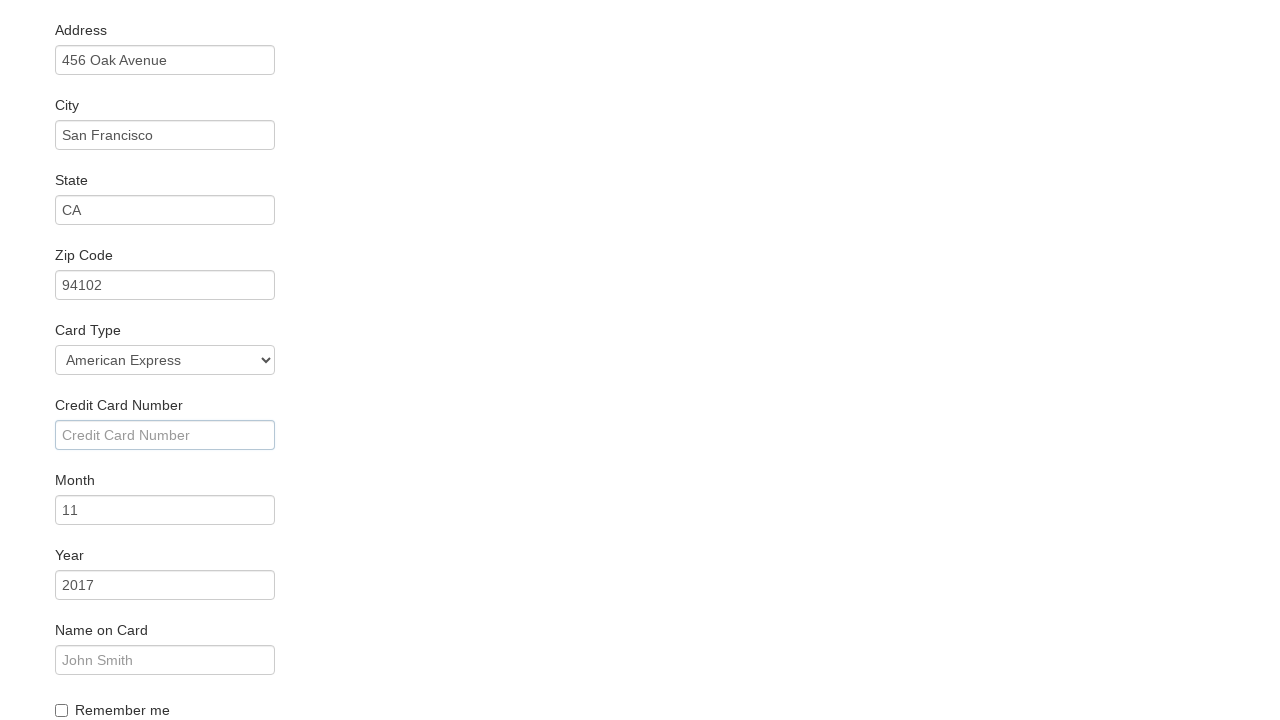

Entered credit card number on #creditCardNumber
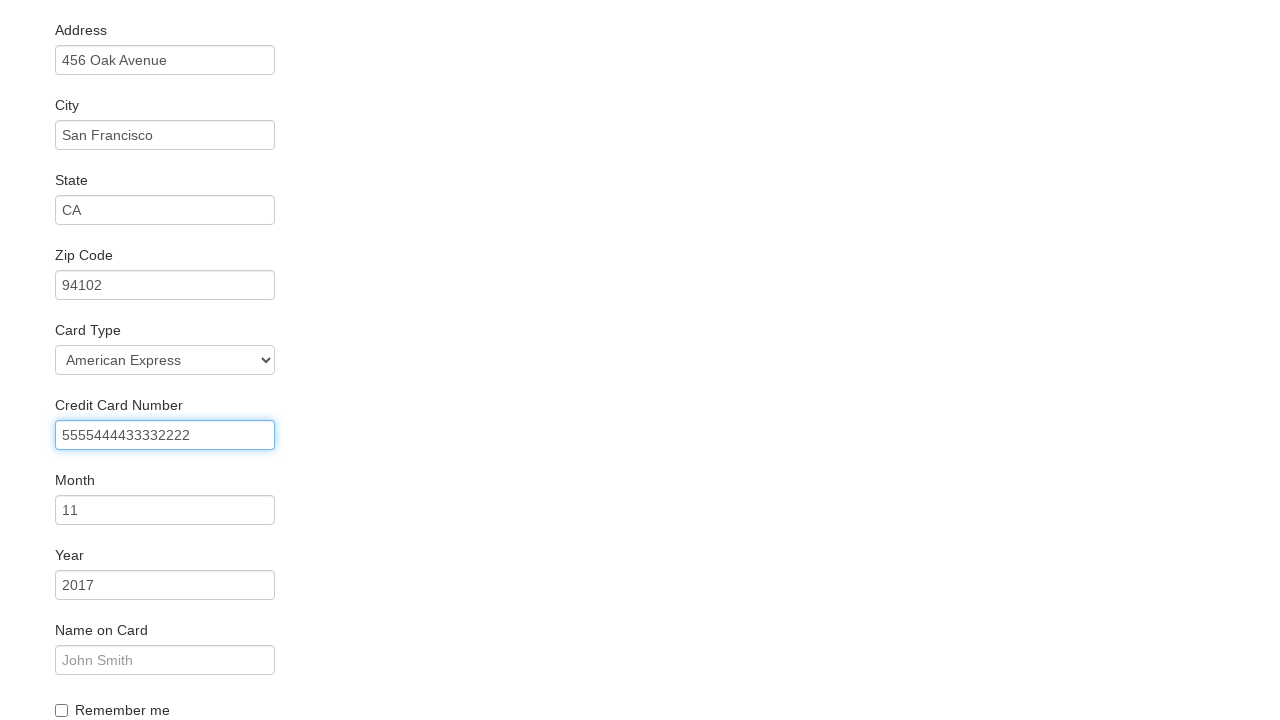

Clicked credit card year field at (165, 585) on #creditCardYear
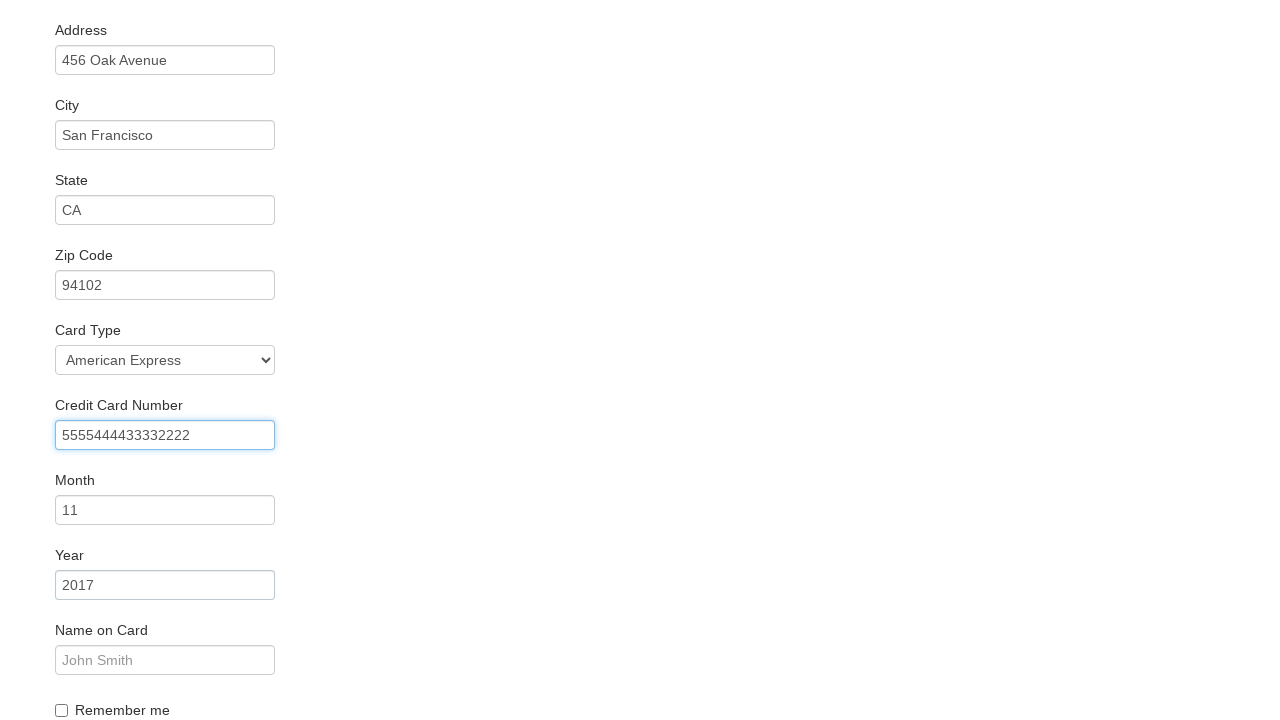

Entered credit card expiration year '2025' on #creditCardYear
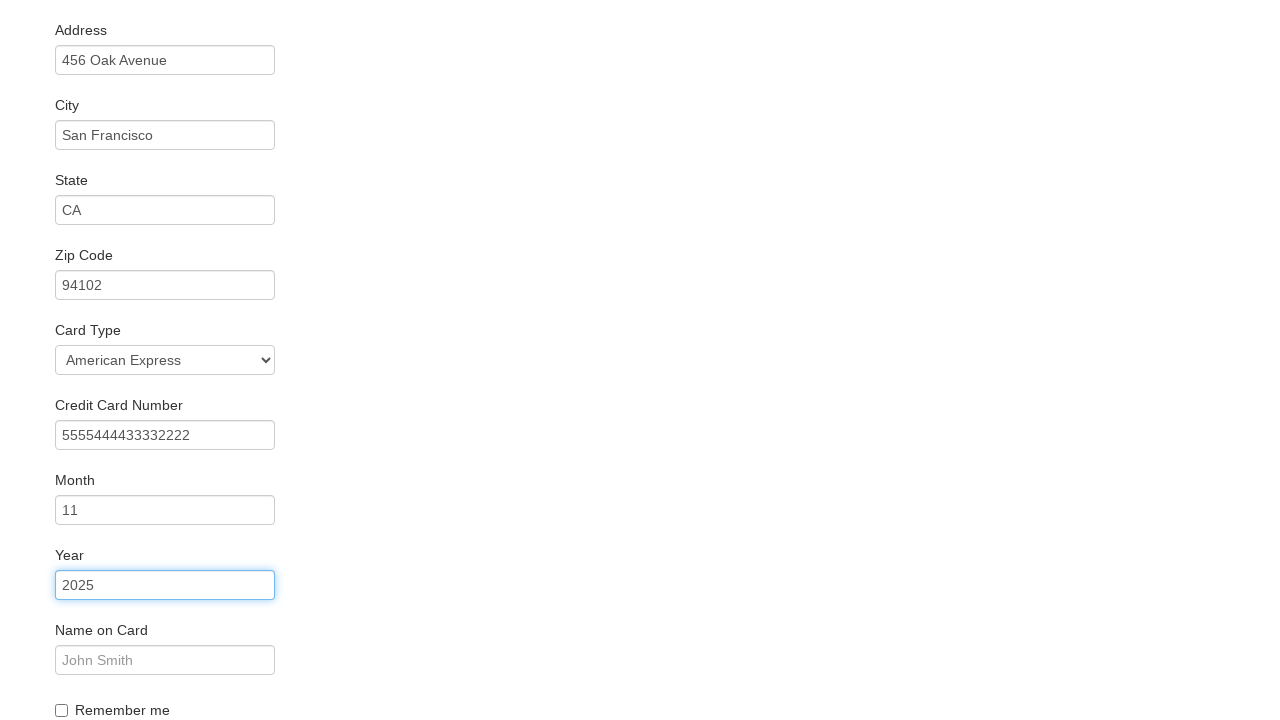

Clicked name on card field at (165, 660) on #nameOnCard
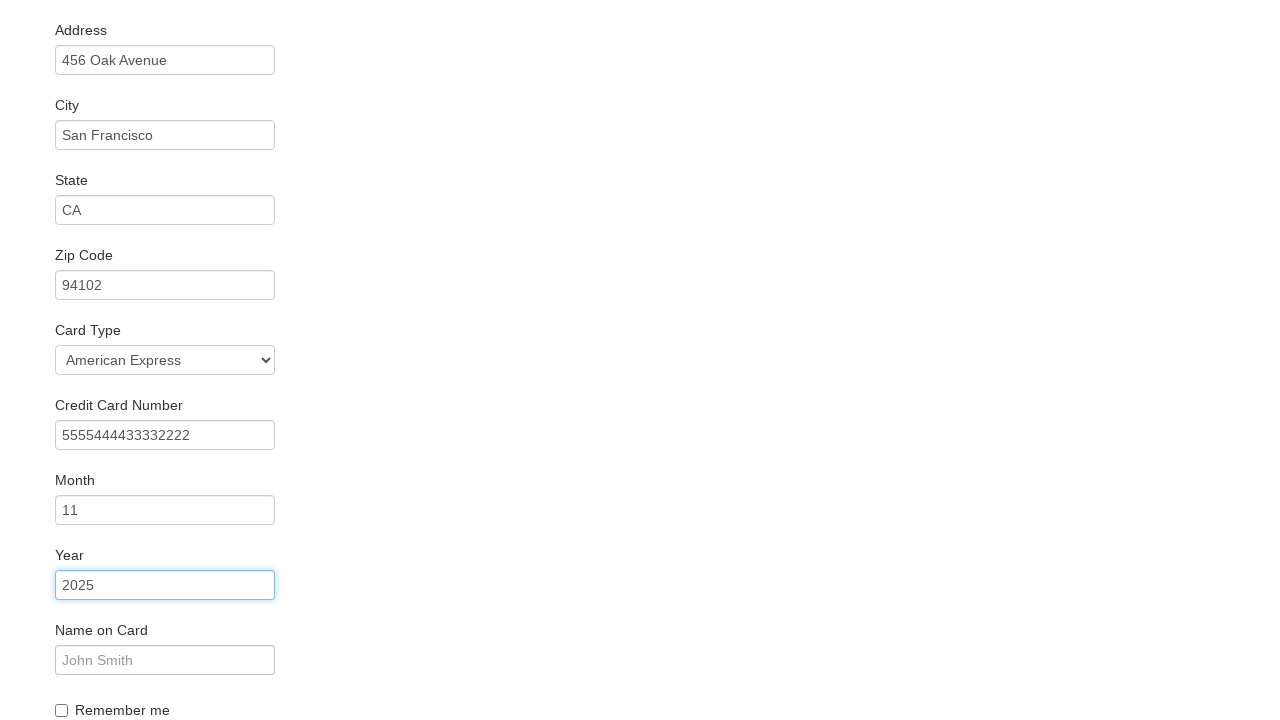

Entered cardholder name 'John M Smith' on #nameOnCard
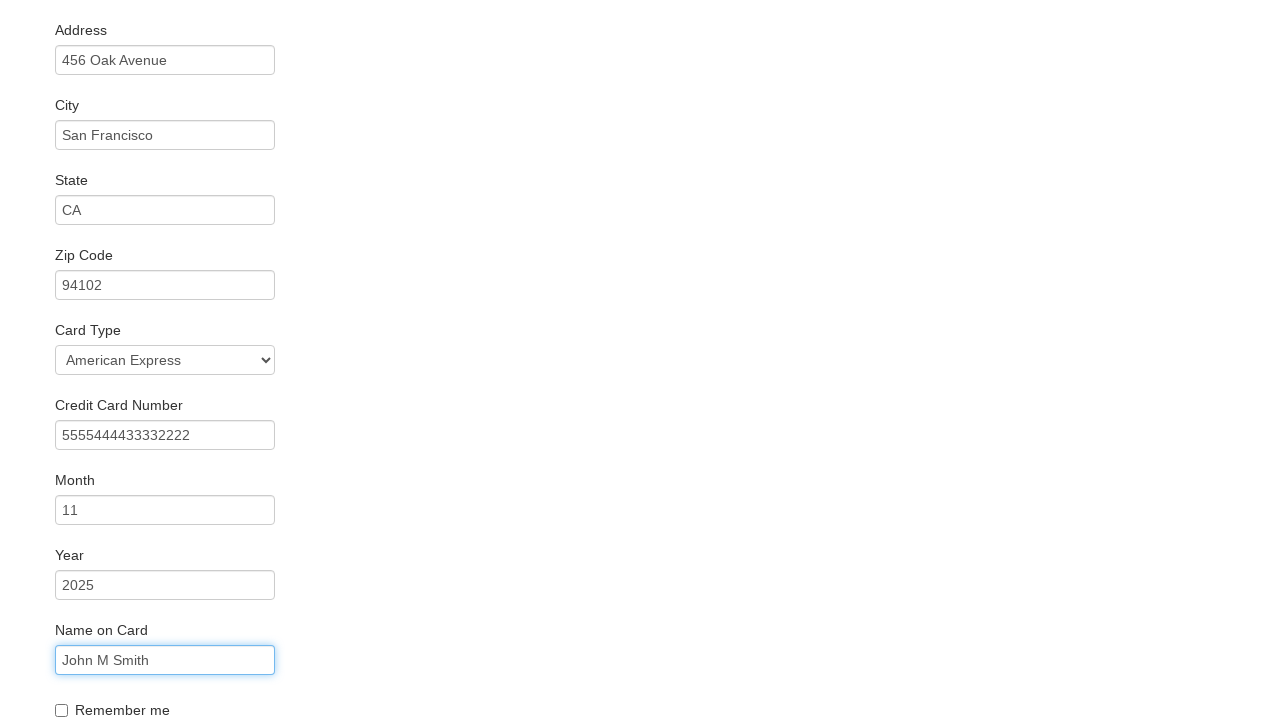

Clicked submit button to complete flight booking at (118, 685) on .btn-primary
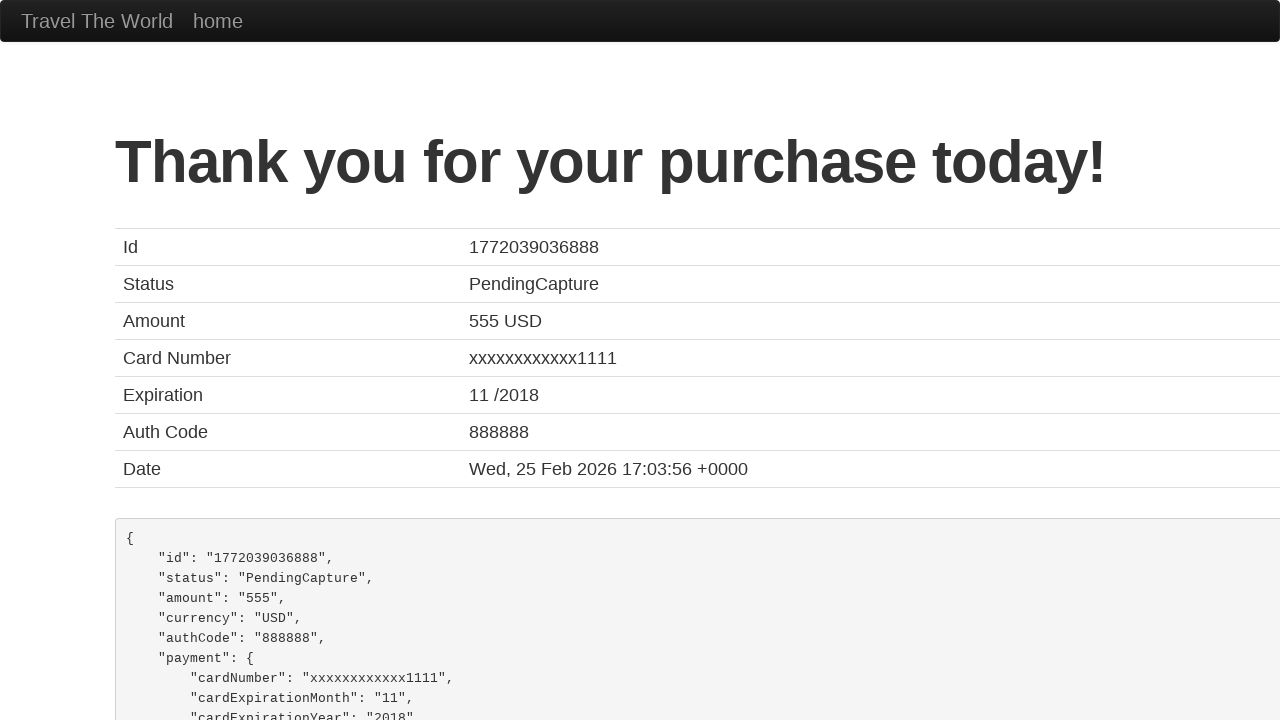

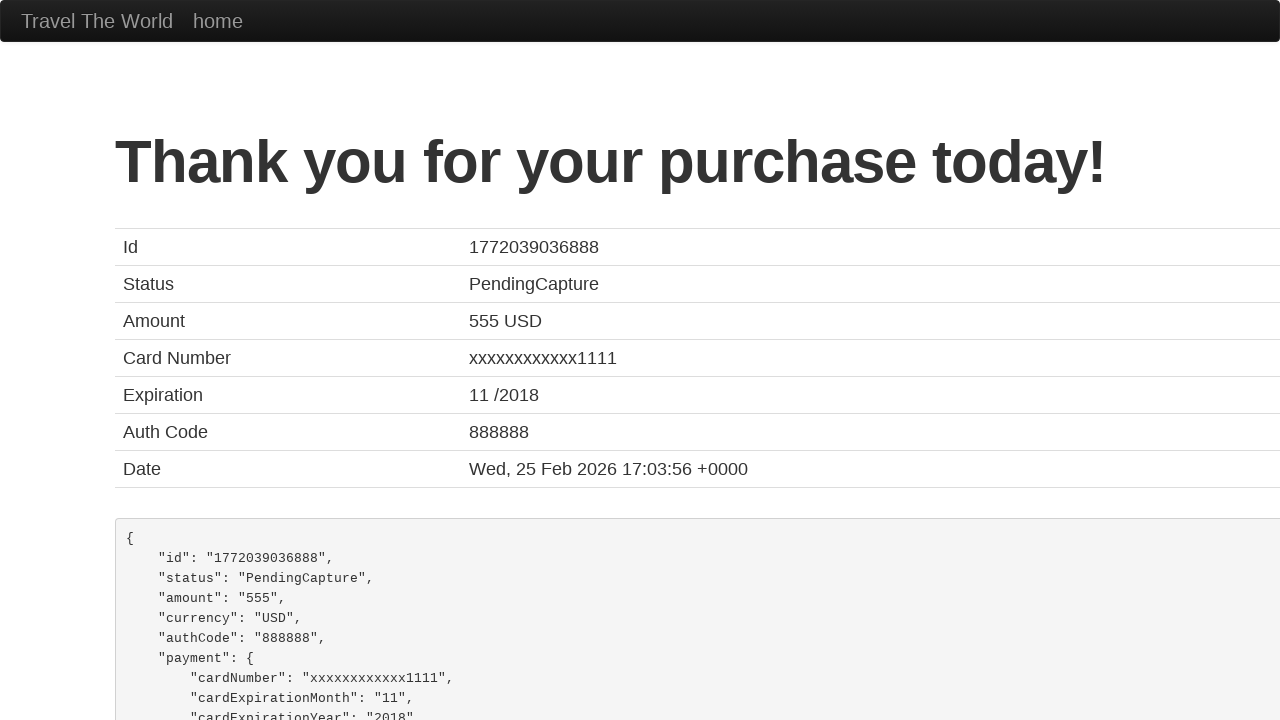